Navigates to Turkish Meteorological Service website for a specific city and verifies that weather information elements are present on the page

Starting URL: https://mgm.gov.tr/tahmin/il-ve-ilceler.aspx?il=Istanbul

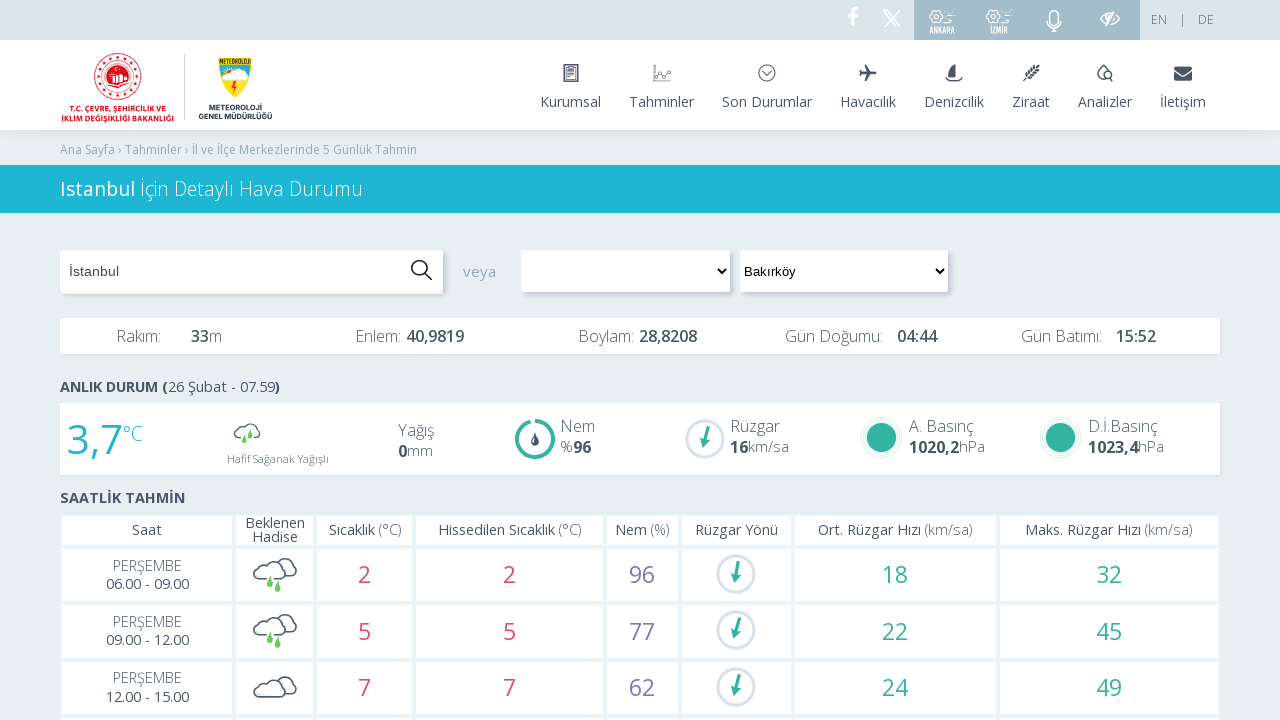

Reloaded the page to ensure weather data loads
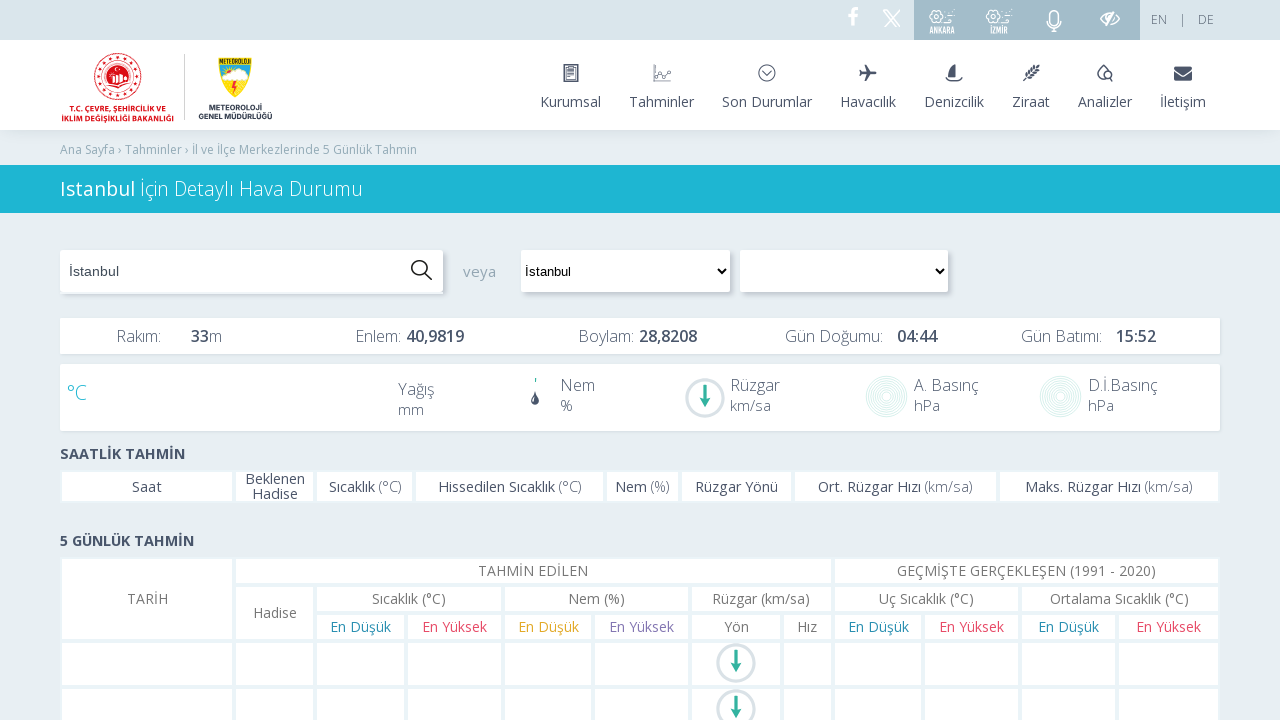

Last update time element is visible
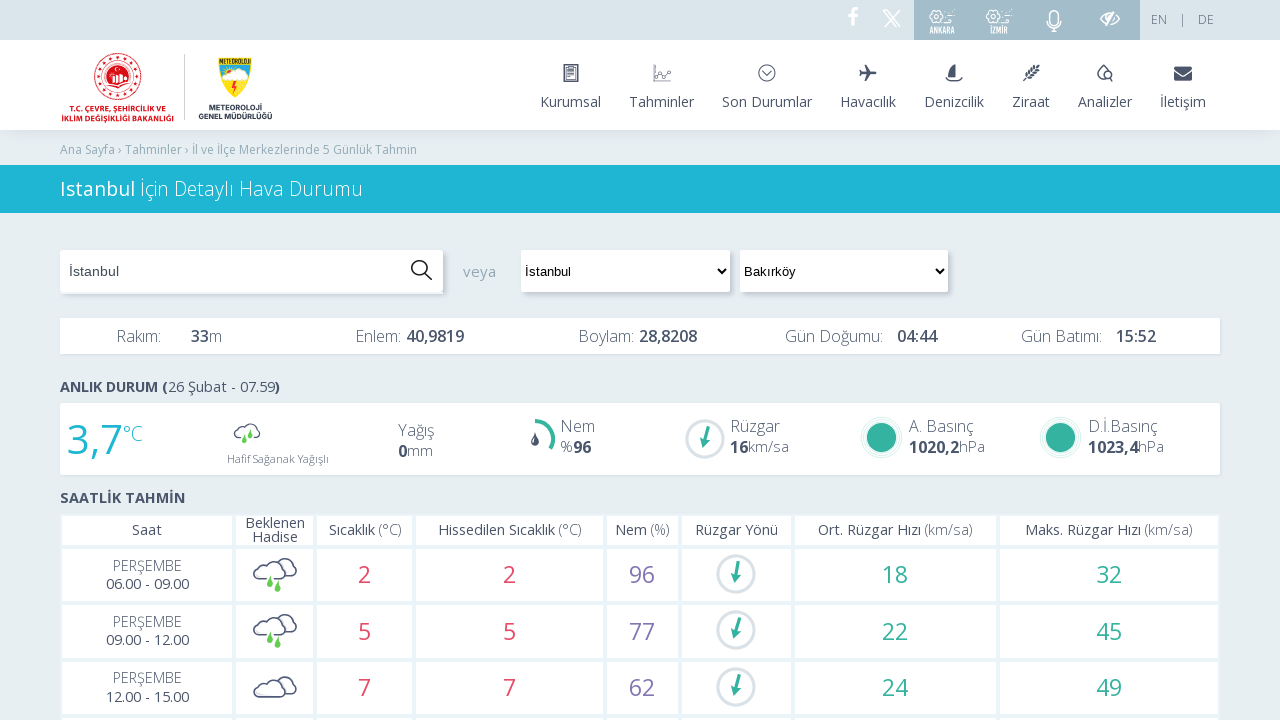

Temperature element is visible
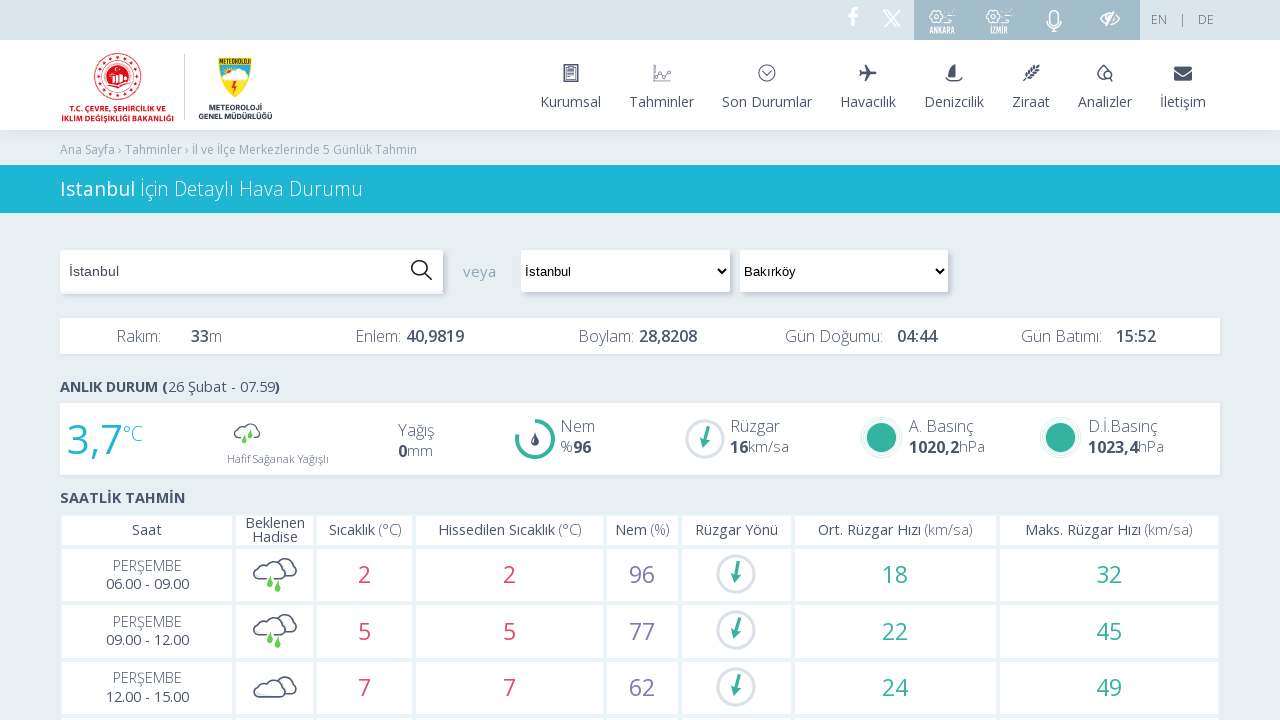

Weather condition element is visible
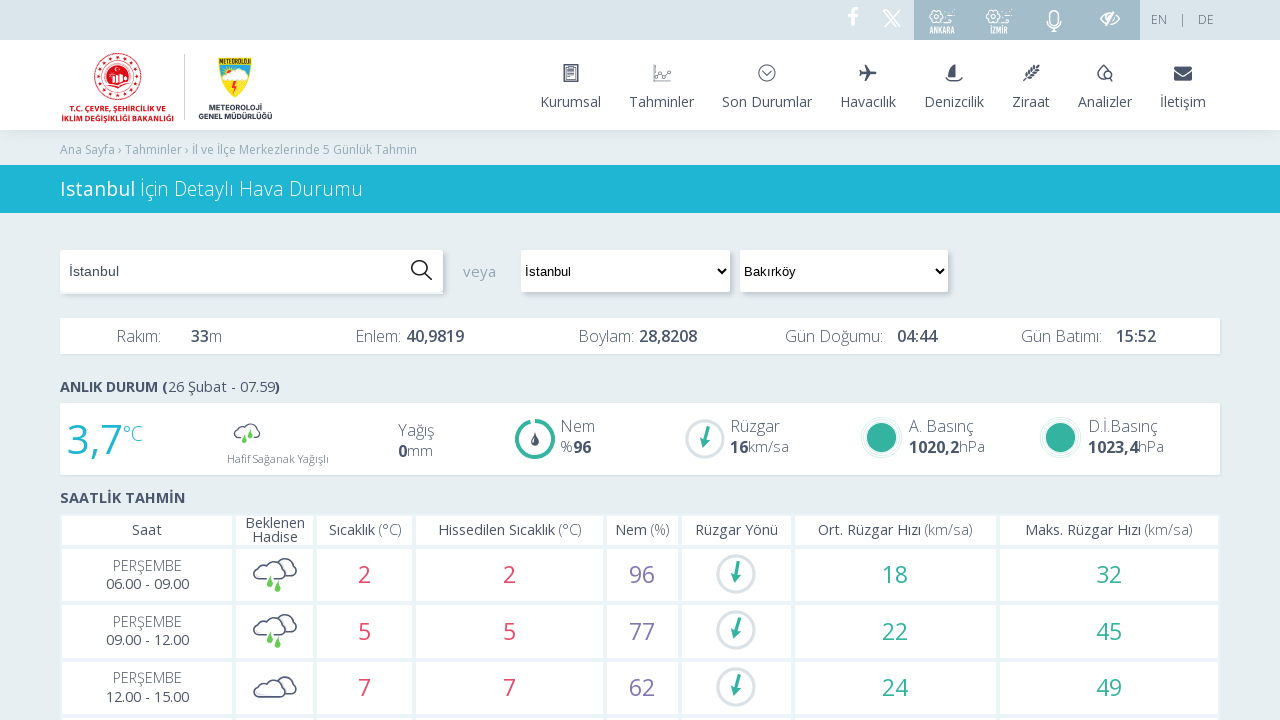

Humidity element is visible
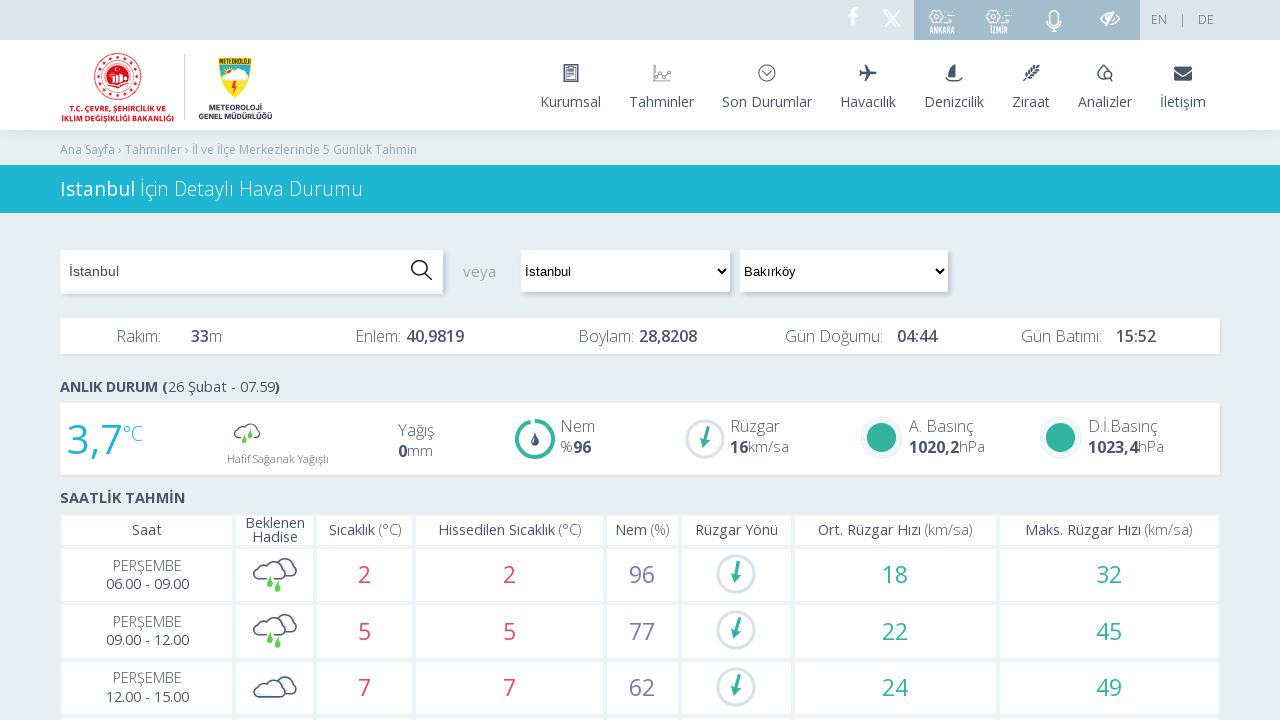

Wind speed element is visible
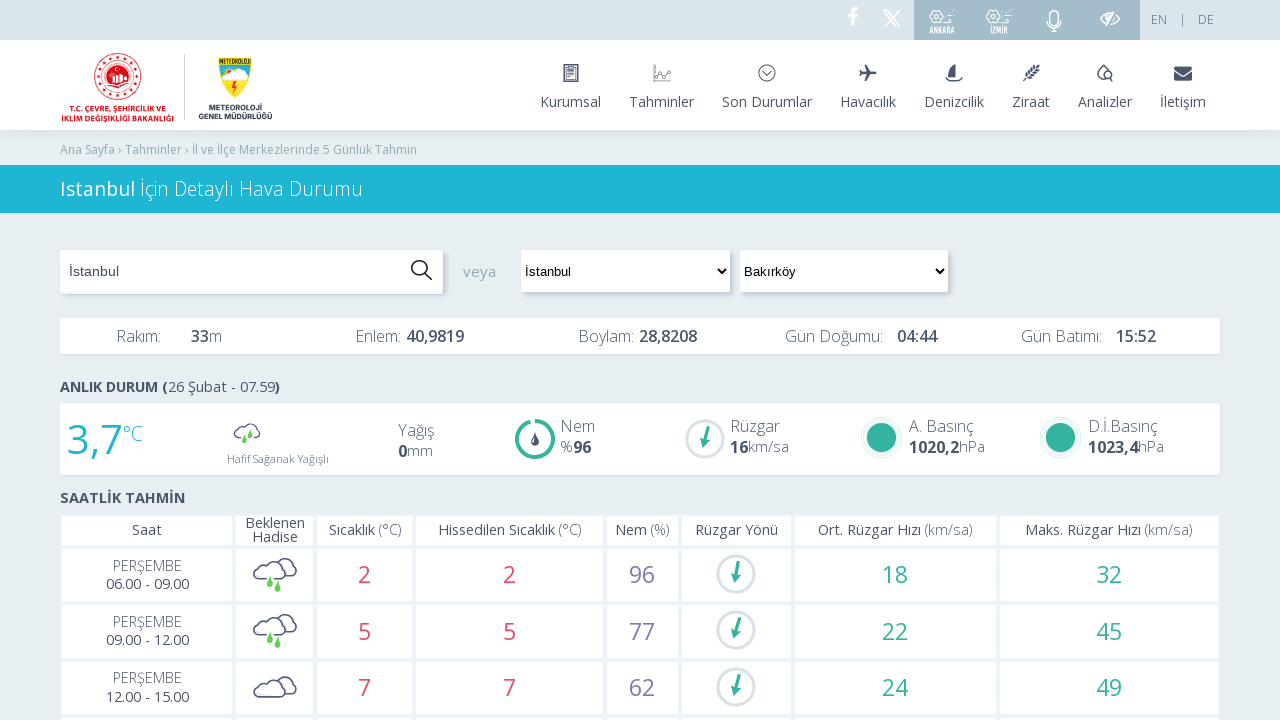

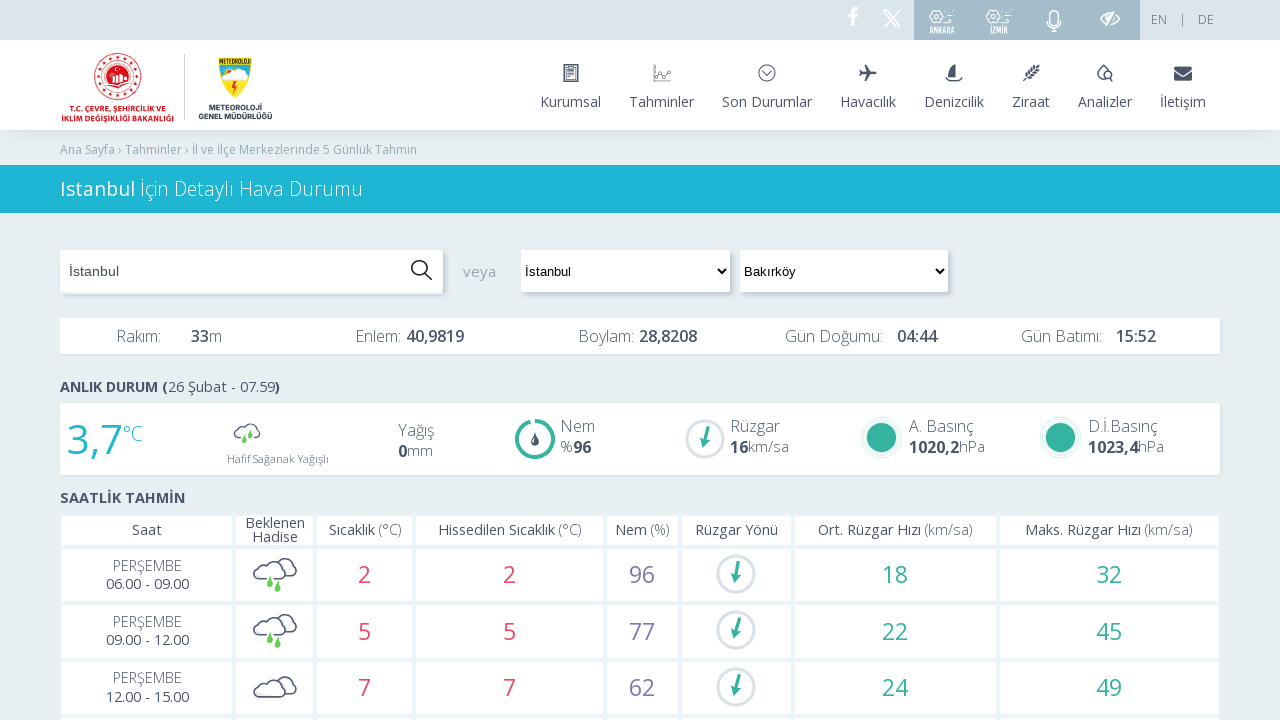